Opens multiple footer links in new tabs by simulating Ctrl+Click on each link element in the footer section

Starting URL: https://rahulshettyacademy.com/AutomationPractice/

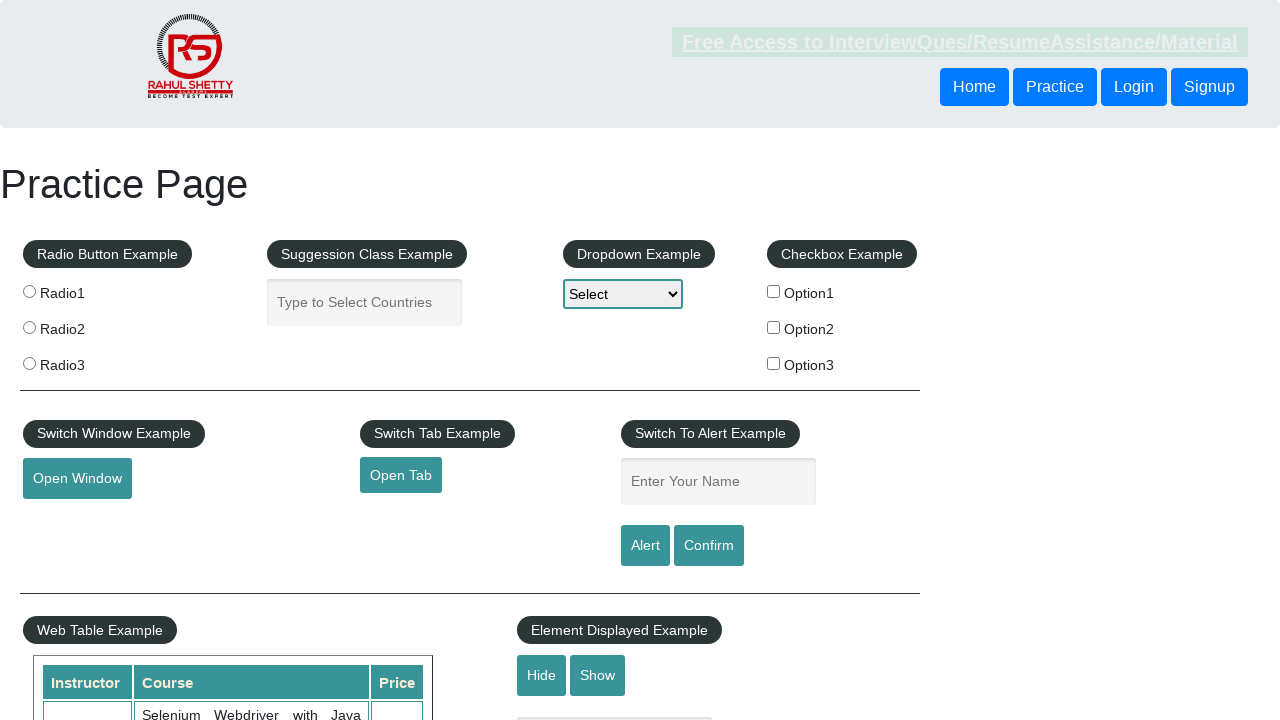

Navigated to AutomationPractice homepage
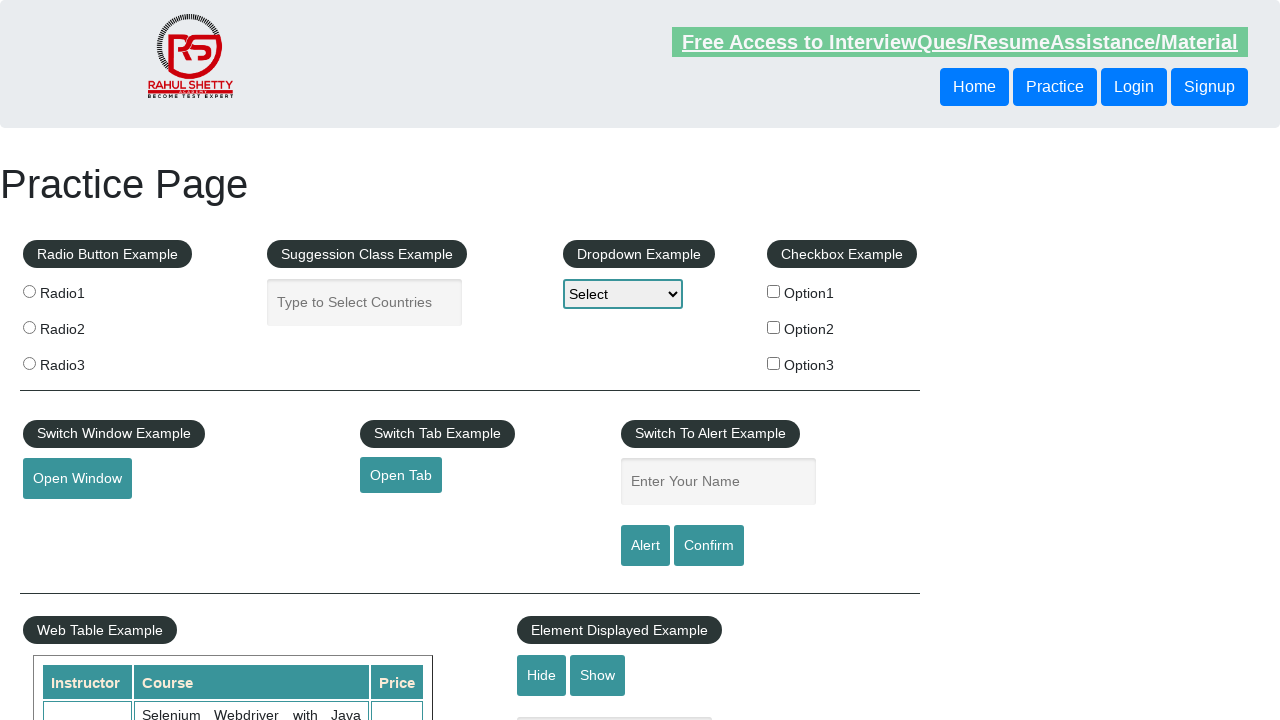

Located footer section
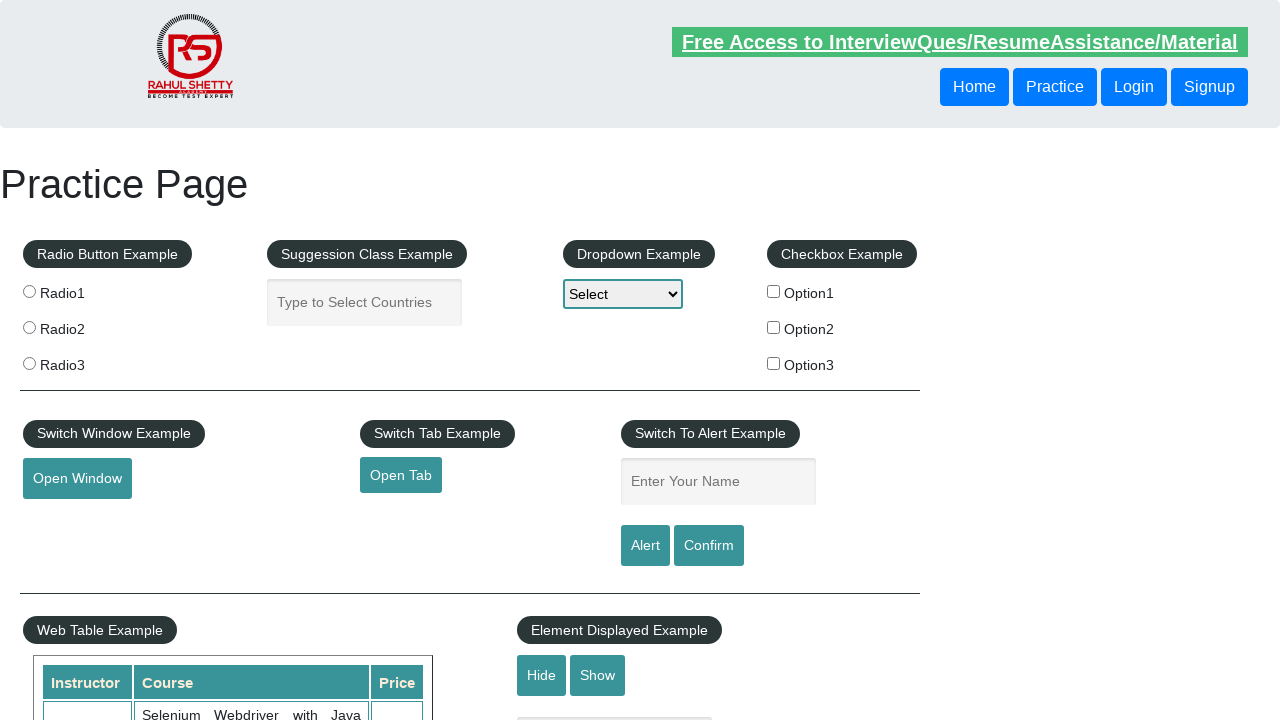

Found 20 footer links
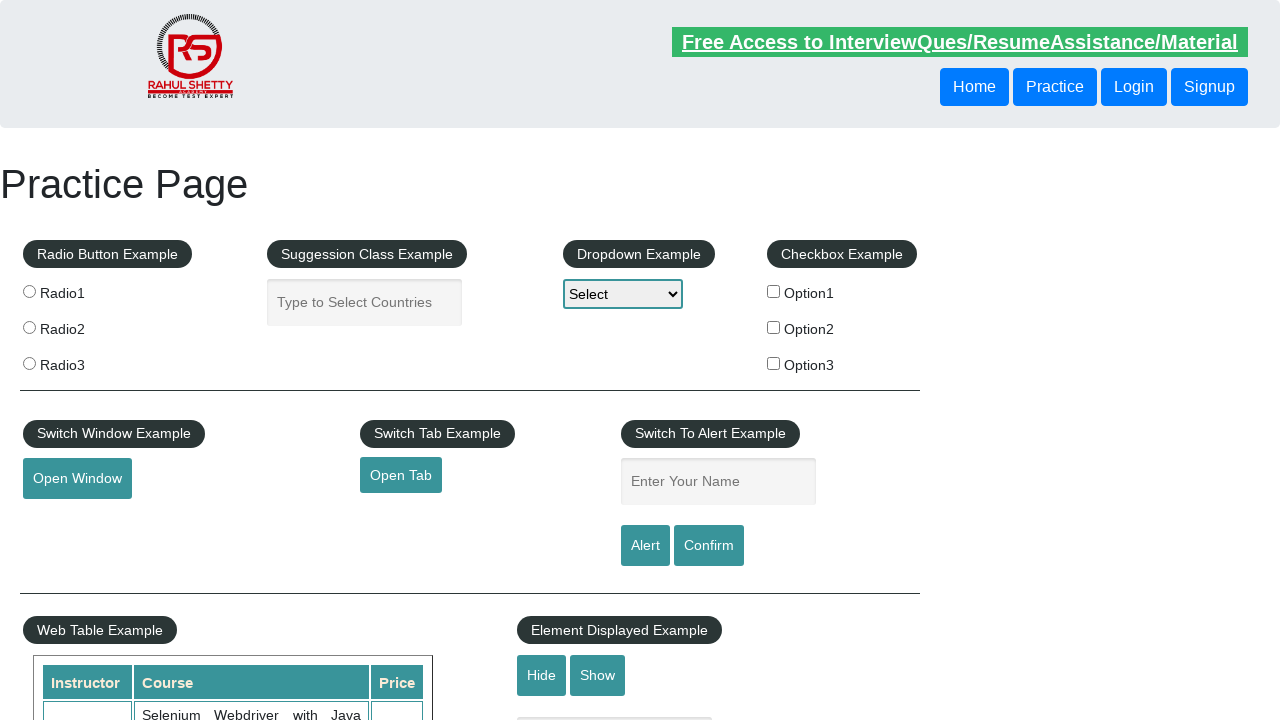

Opened footer link in new tab using Ctrl+Click at (157, 482) on .footer_top_agile_w3ls >> a >> nth=0
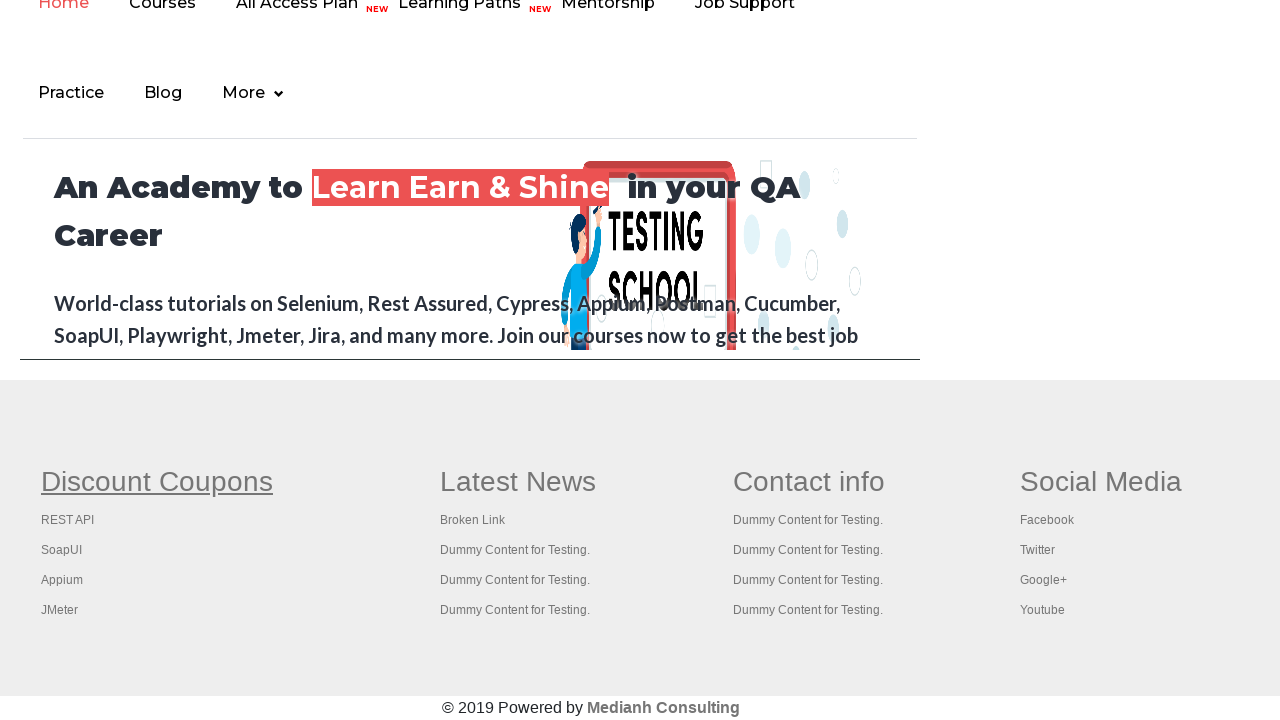

Opened footer link in new tab using Ctrl+Click at (68, 520) on .footer_top_agile_w3ls >> a >> nth=1
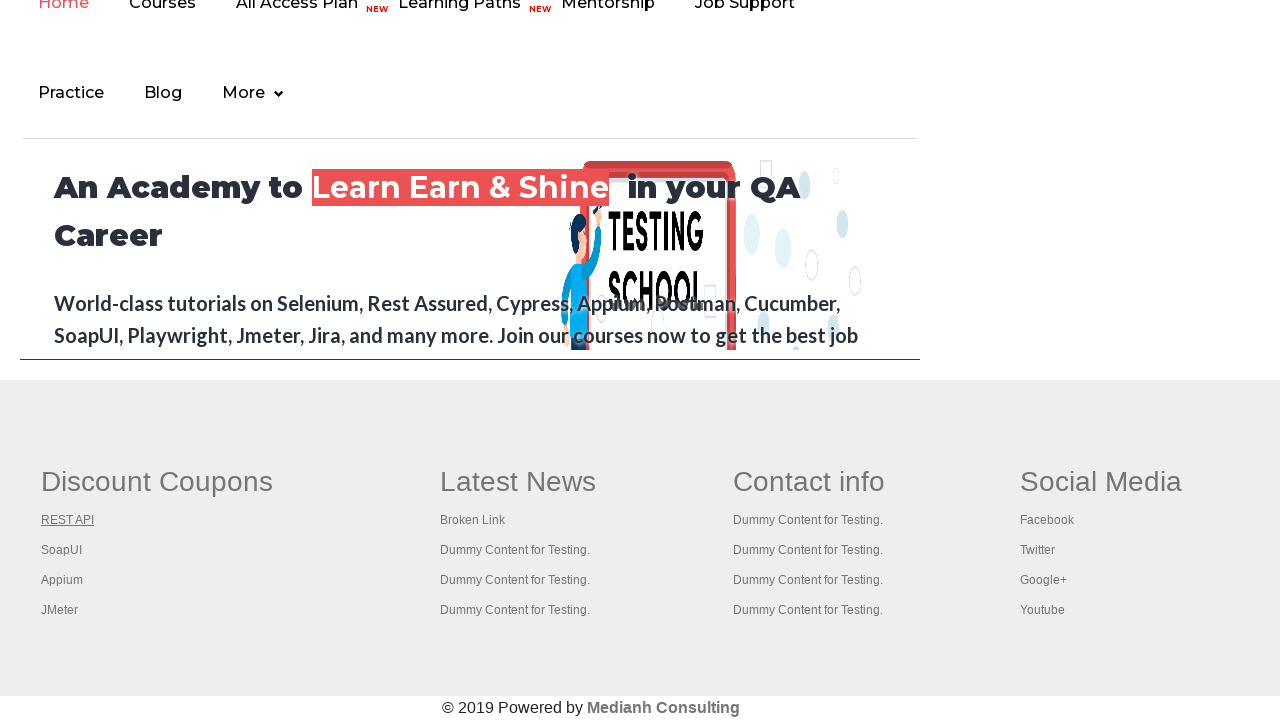

Opened footer link in new tab using Ctrl+Click at (62, 550) on .footer_top_agile_w3ls >> a >> nth=2
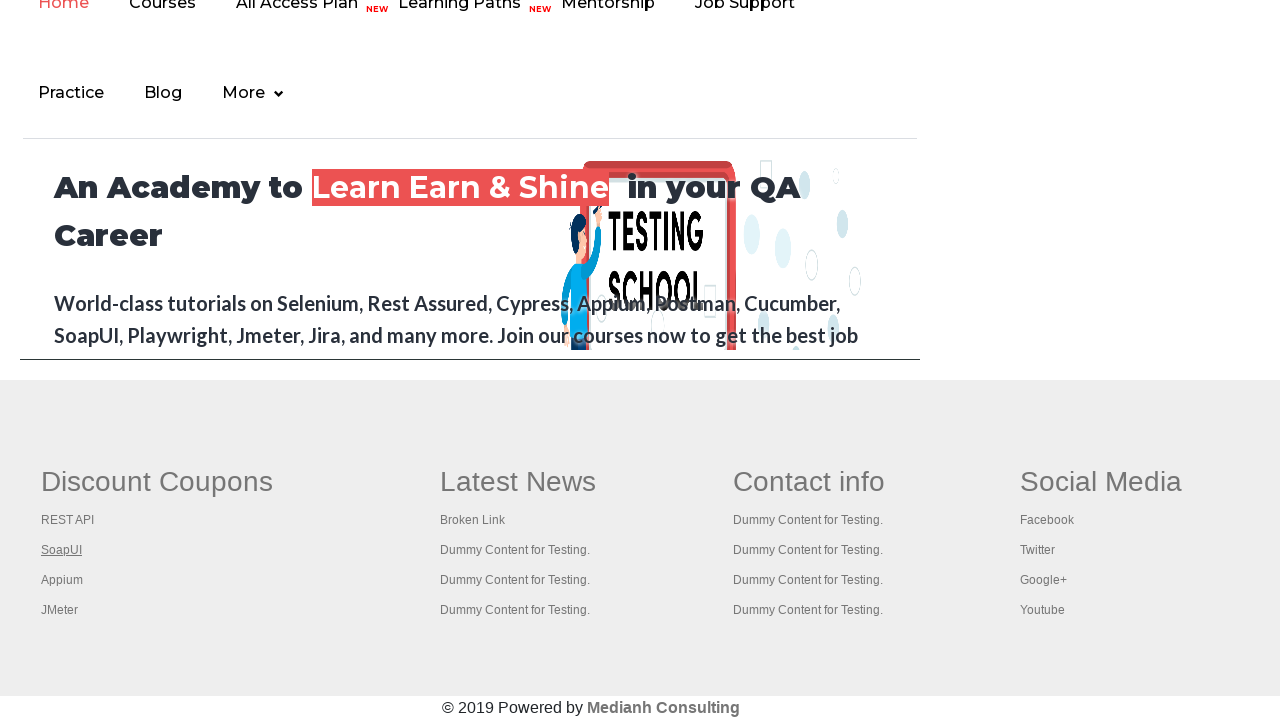

Opened footer link in new tab using Ctrl+Click at (62, 580) on .footer_top_agile_w3ls >> a >> nth=3
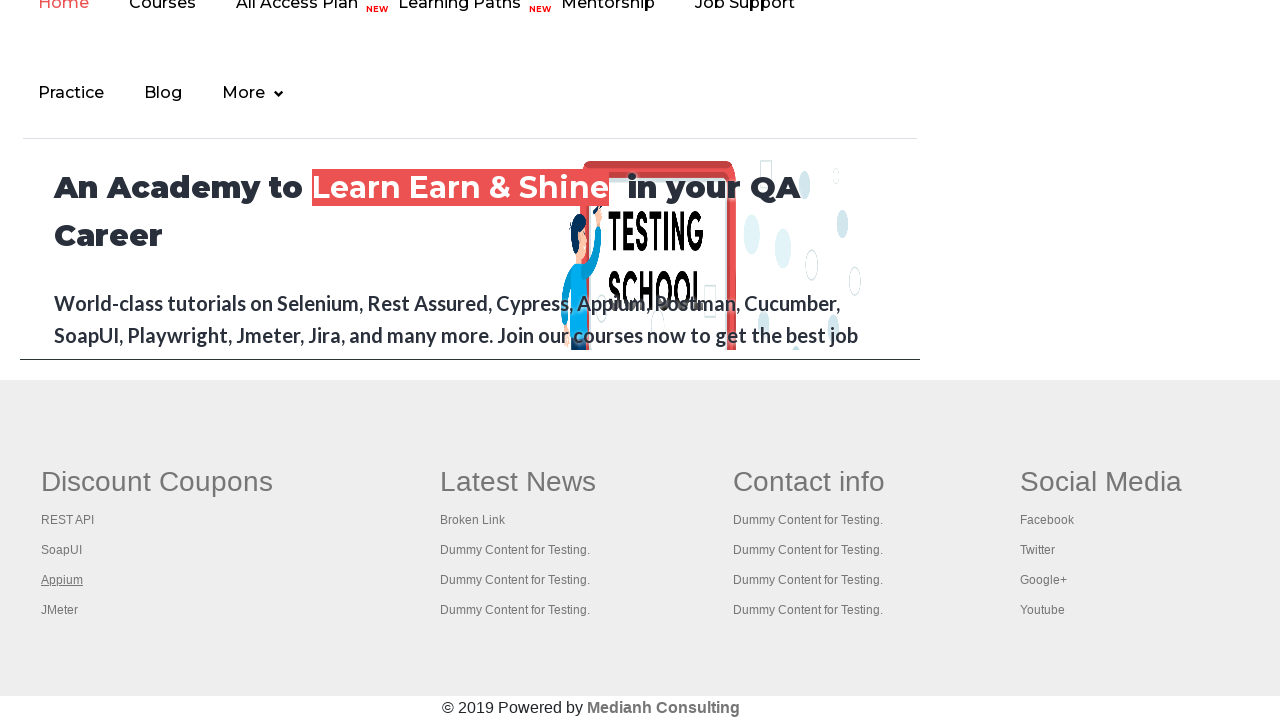

Opened footer link in new tab using Ctrl+Click at (60, 610) on .footer_top_agile_w3ls >> a >> nth=4
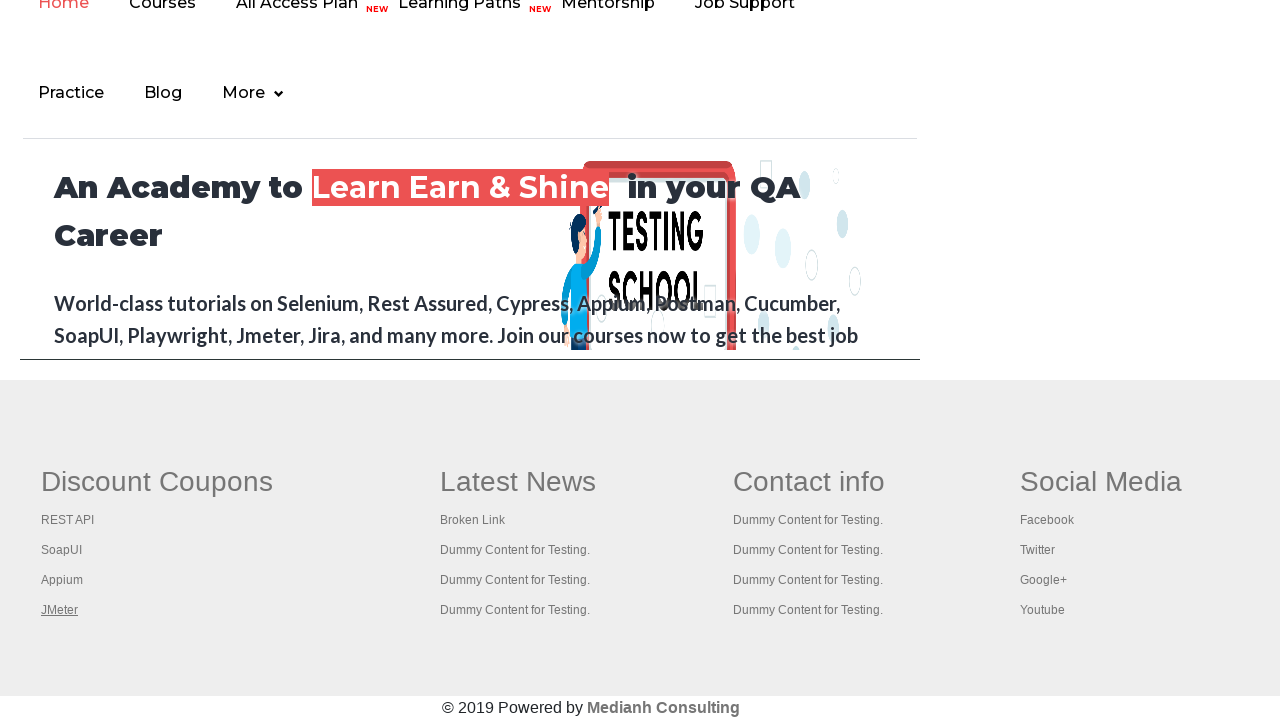

Opened footer link in new tab using Ctrl+Click at (518, 482) on .footer_top_agile_w3ls >> a >> nth=5
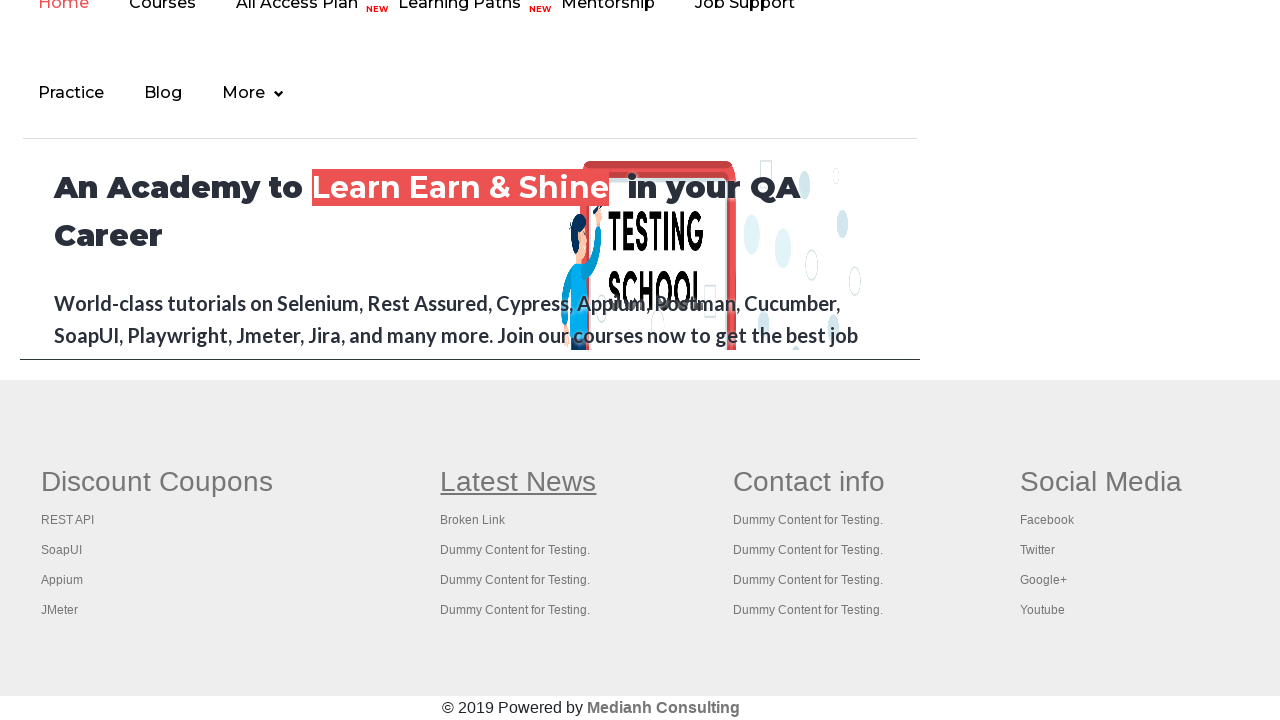

Opened footer link in new tab using Ctrl+Click at (473, 520) on .footer_top_agile_w3ls >> a >> nth=6
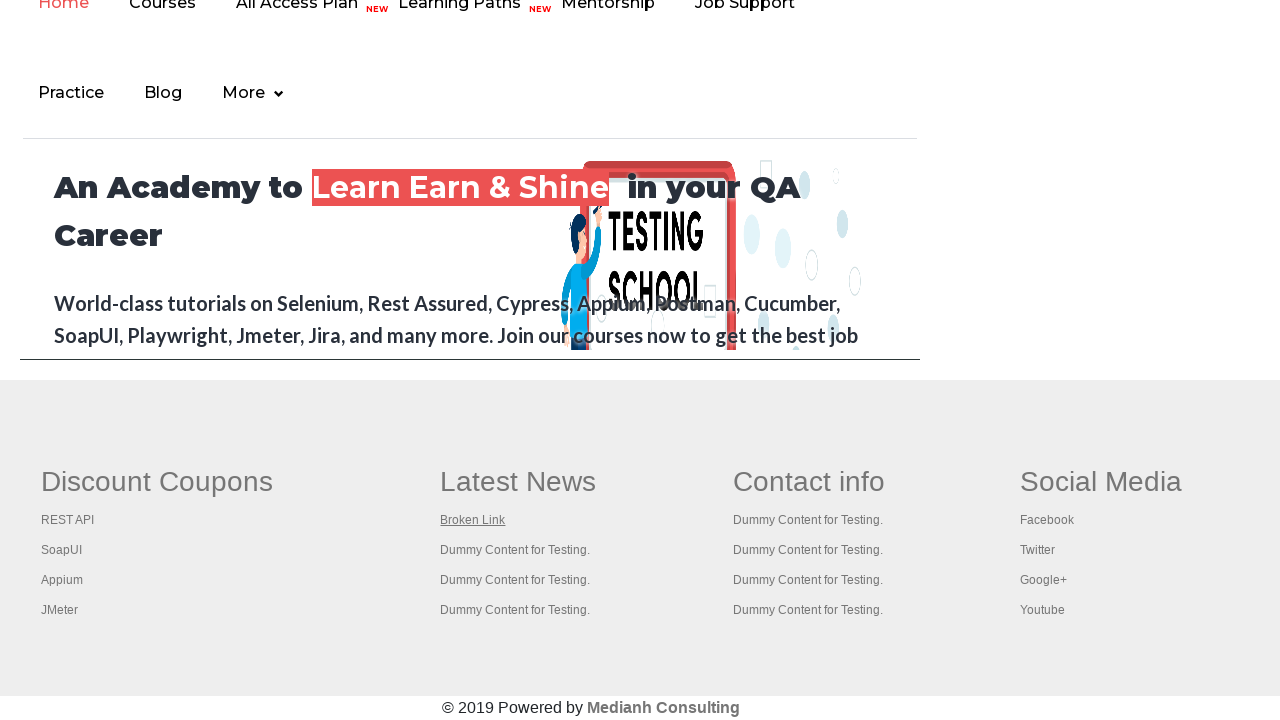

Opened footer link in new tab using Ctrl+Click at (515, 550) on .footer_top_agile_w3ls >> a >> nth=7
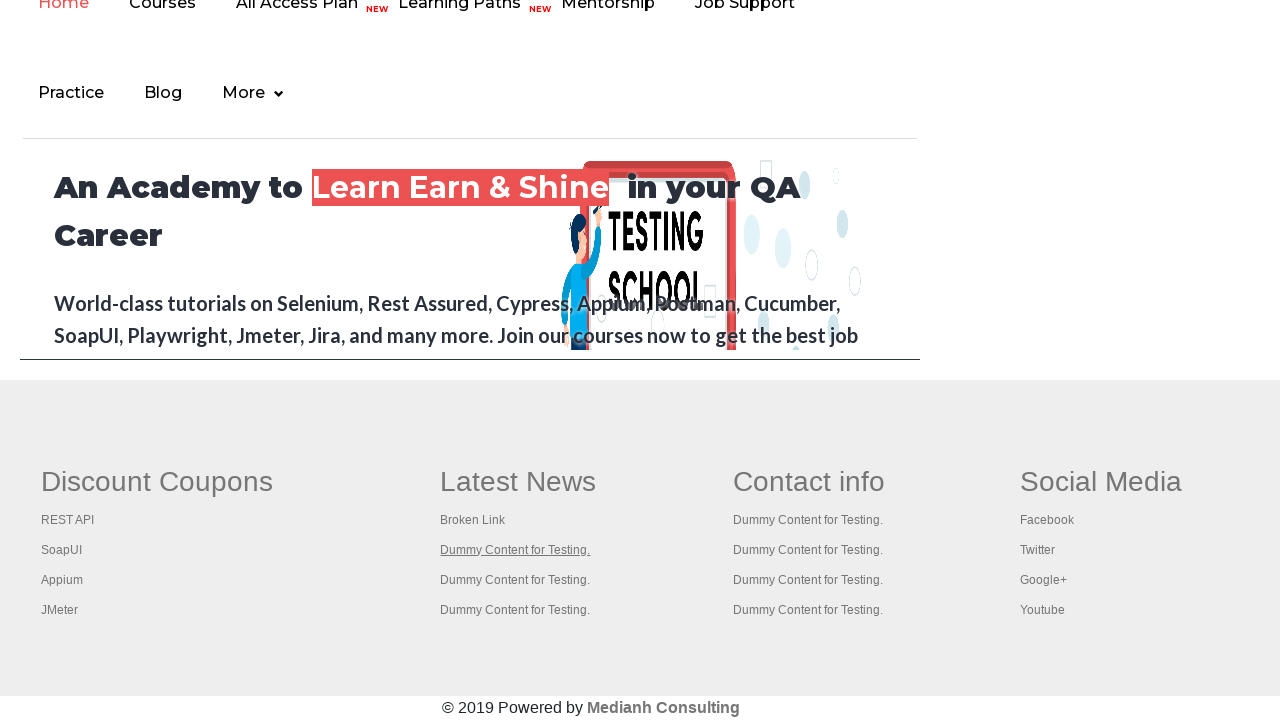

Opened footer link in new tab using Ctrl+Click at (515, 580) on .footer_top_agile_w3ls >> a >> nth=8
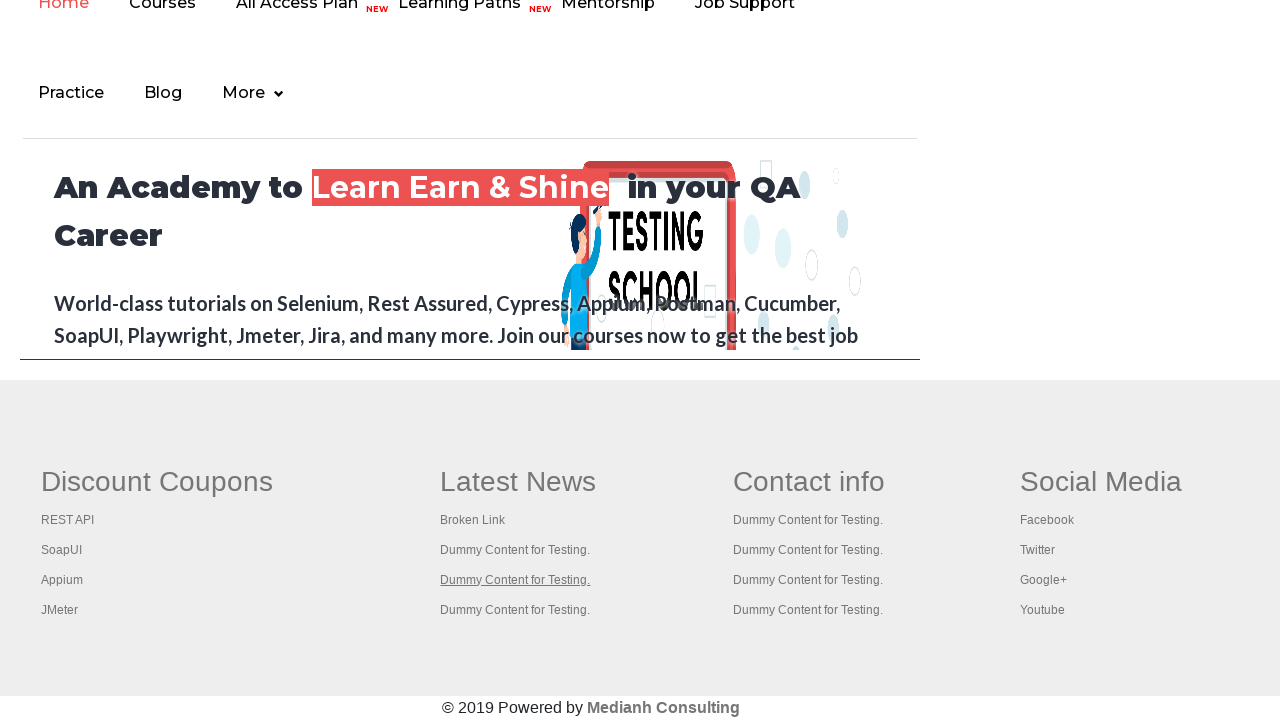

Opened footer link in new tab using Ctrl+Click at (515, 610) on .footer_top_agile_w3ls >> a >> nth=9
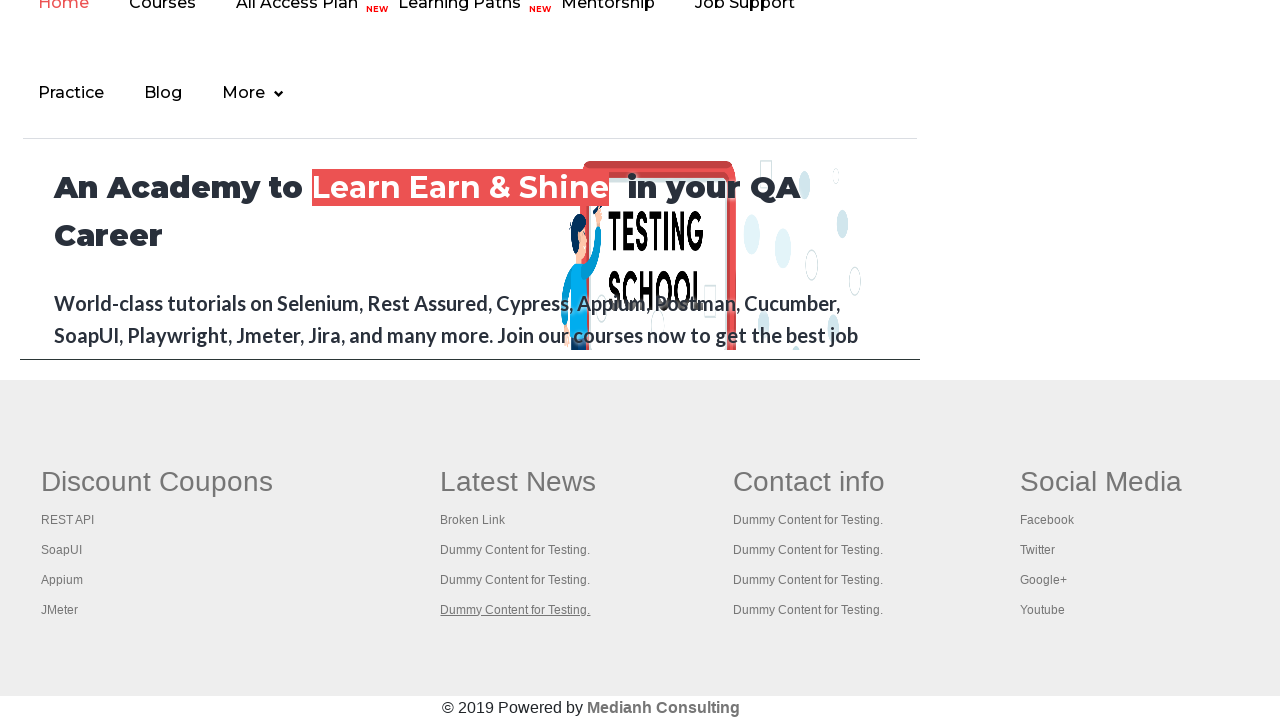

Opened footer link in new tab using Ctrl+Click at (809, 482) on .footer_top_agile_w3ls >> a >> nth=10
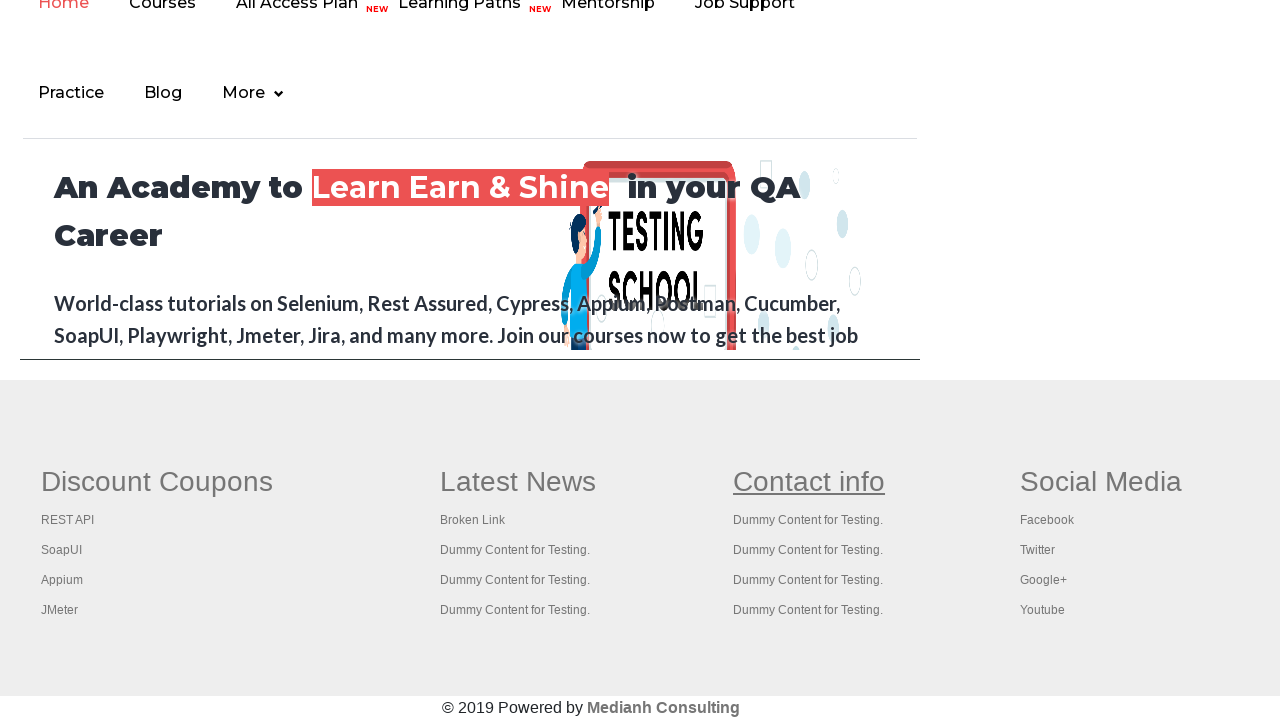

Opened footer link in new tab using Ctrl+Click at (808, 520) on .footer_top_agile_w3ls >> a >> nth=11
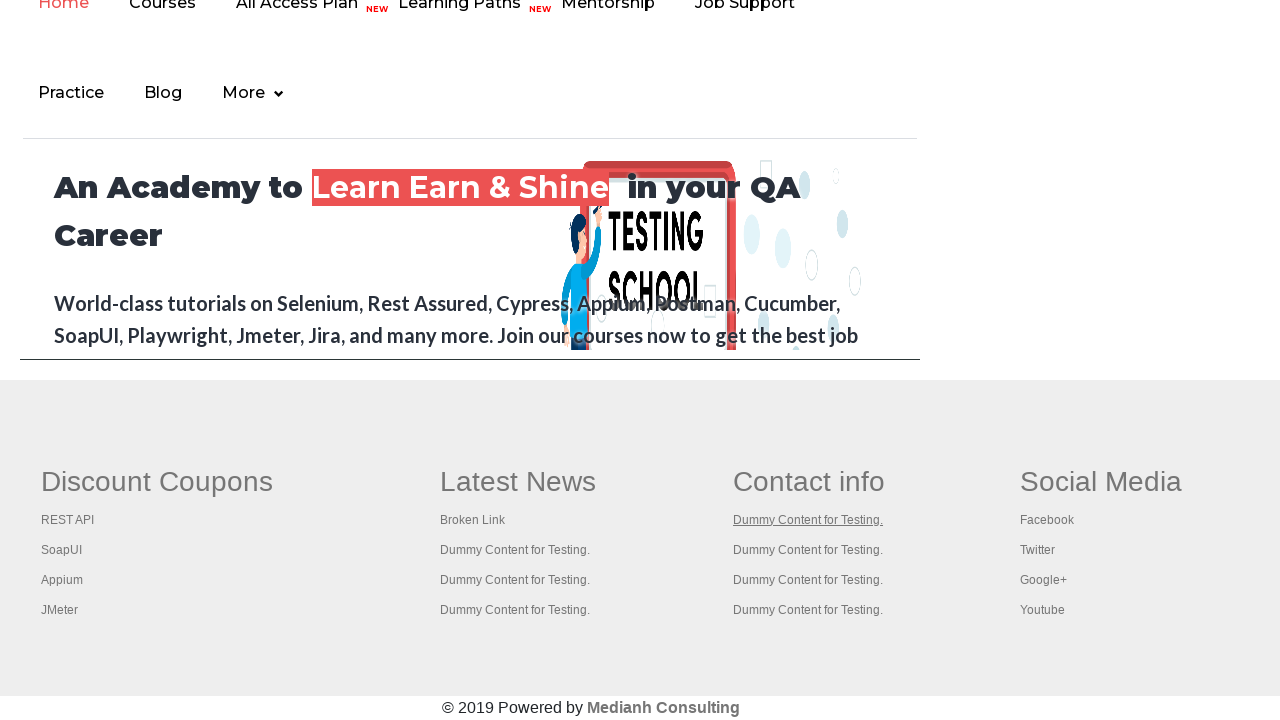

Opened footer link in new tab using Ctrl+Click at (808, 550) on .footer_top_agile_w3ls >> a >> nth=12
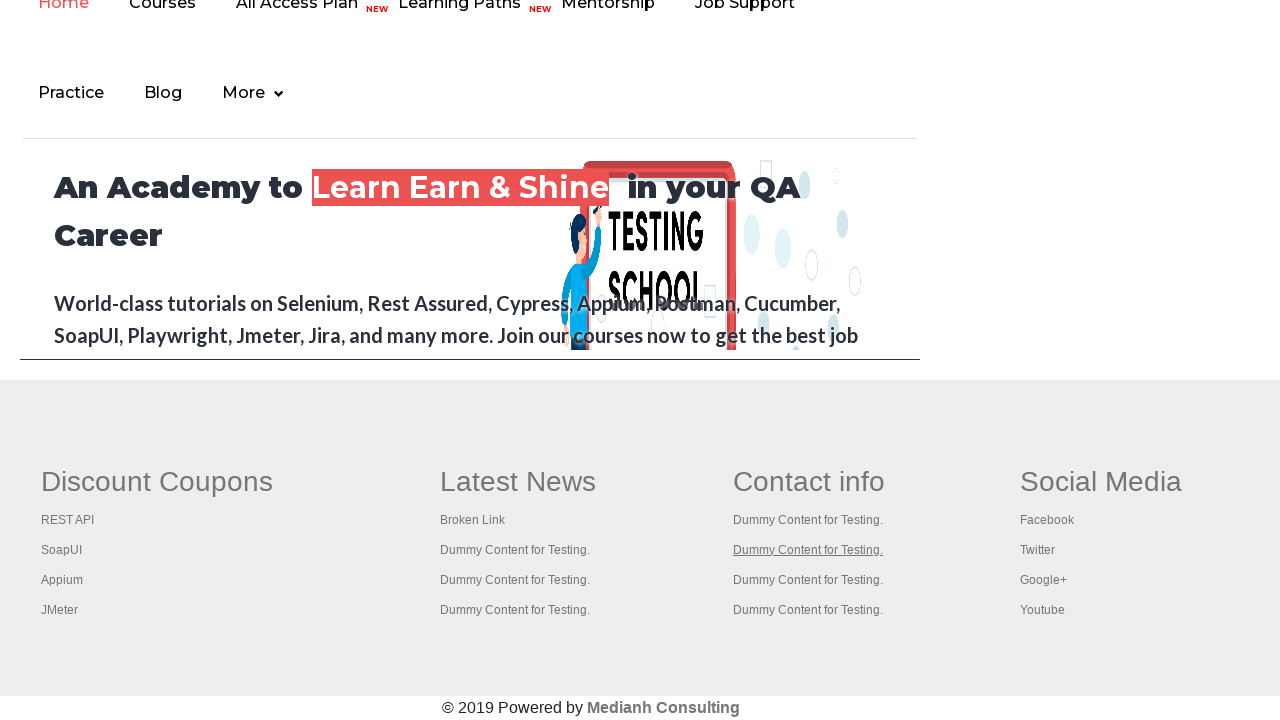

Opened footer link in new tab using Ctrl+Click at (808, 580) on .footer_top_agile_w3ls >> a >> nth=13
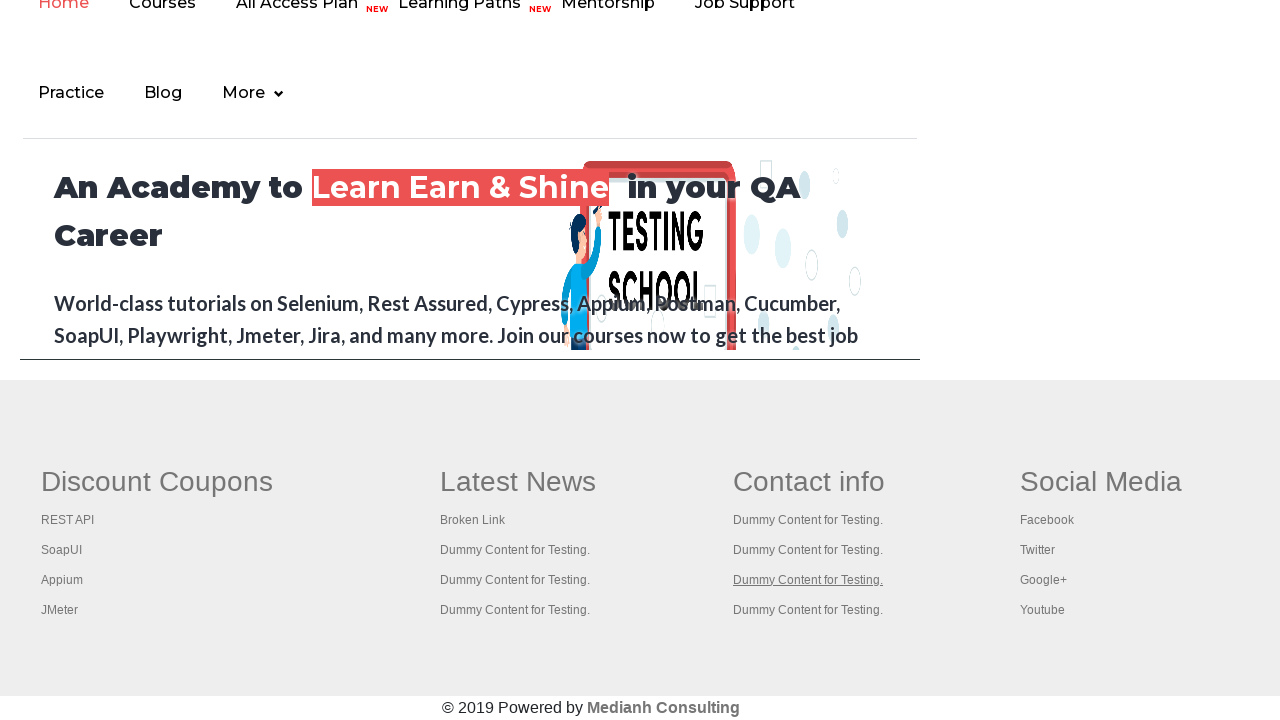

Opened footer link in new tab using Ctrl+Click at (808, 610) on .footer_top_agile_w3ls >> a >> nth=14
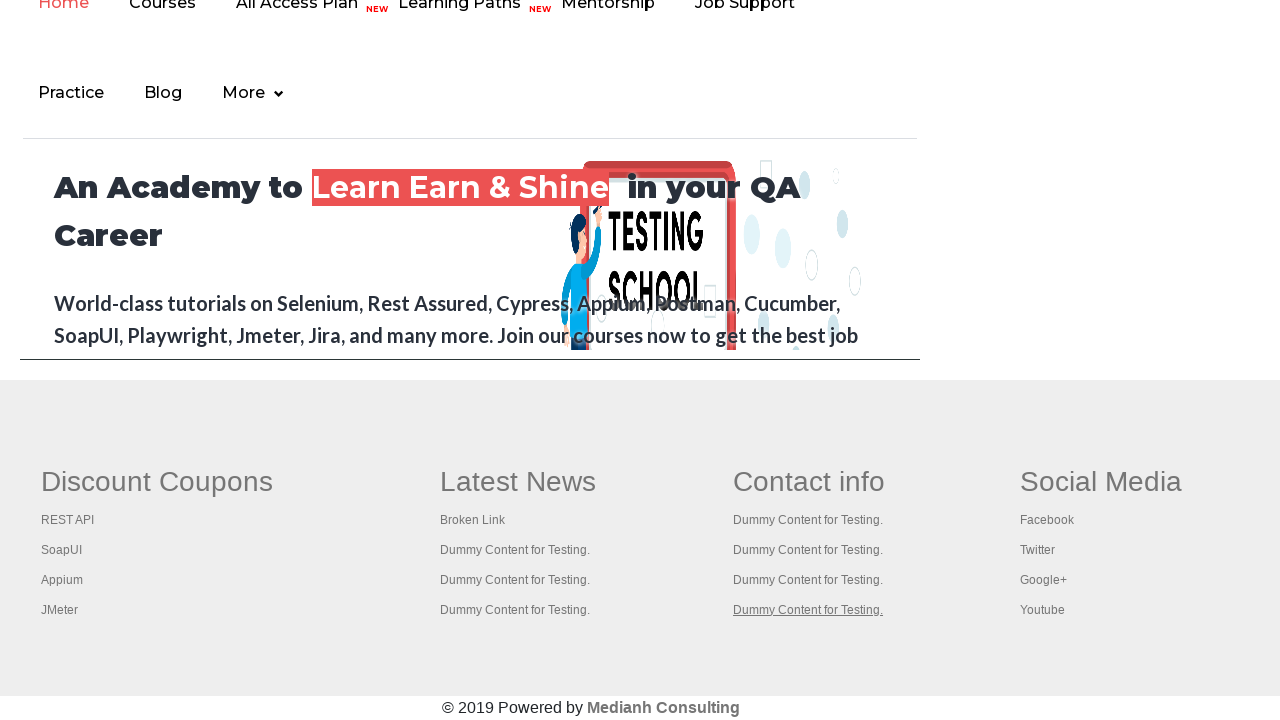

Opened footer link in new tab using Ctrl+Click at (1101, 482) on .footer_top_agile_w3ls >> a >> nth=15
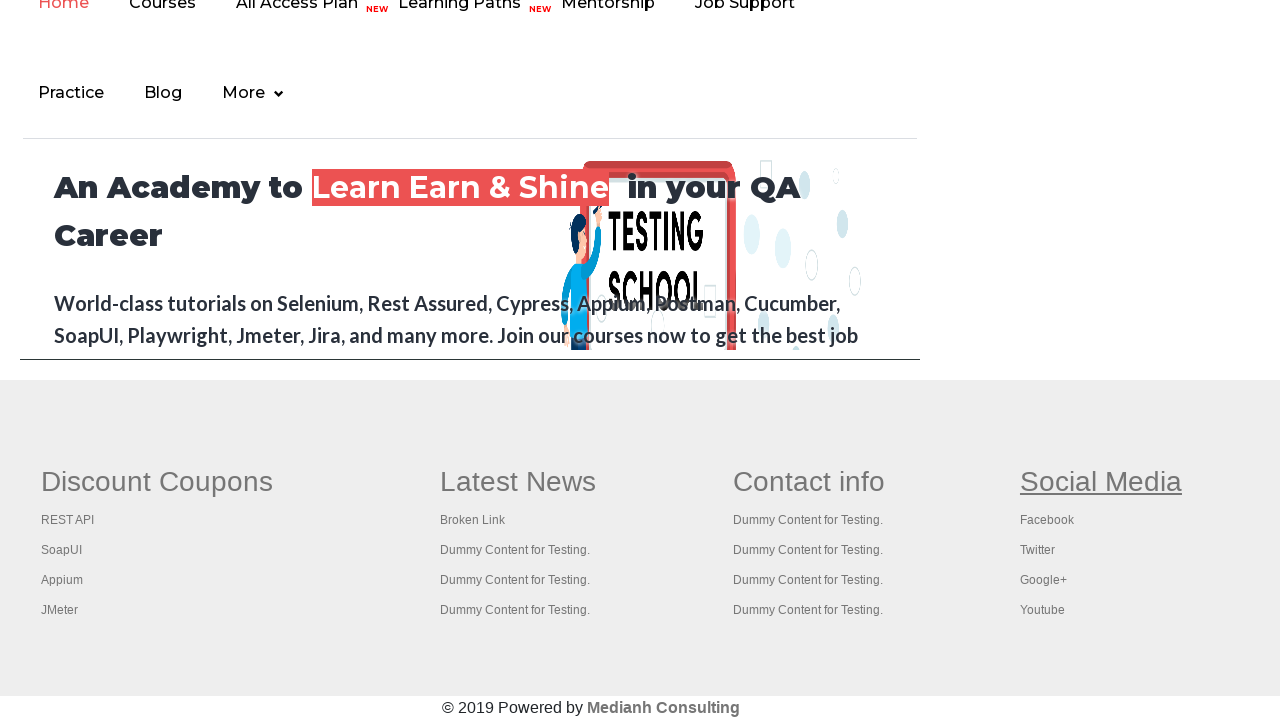

Opened footer link in new tab using Ctrl+Click at (1047, 520) on .footer_top_agile_w3ls >> a >> nth=16
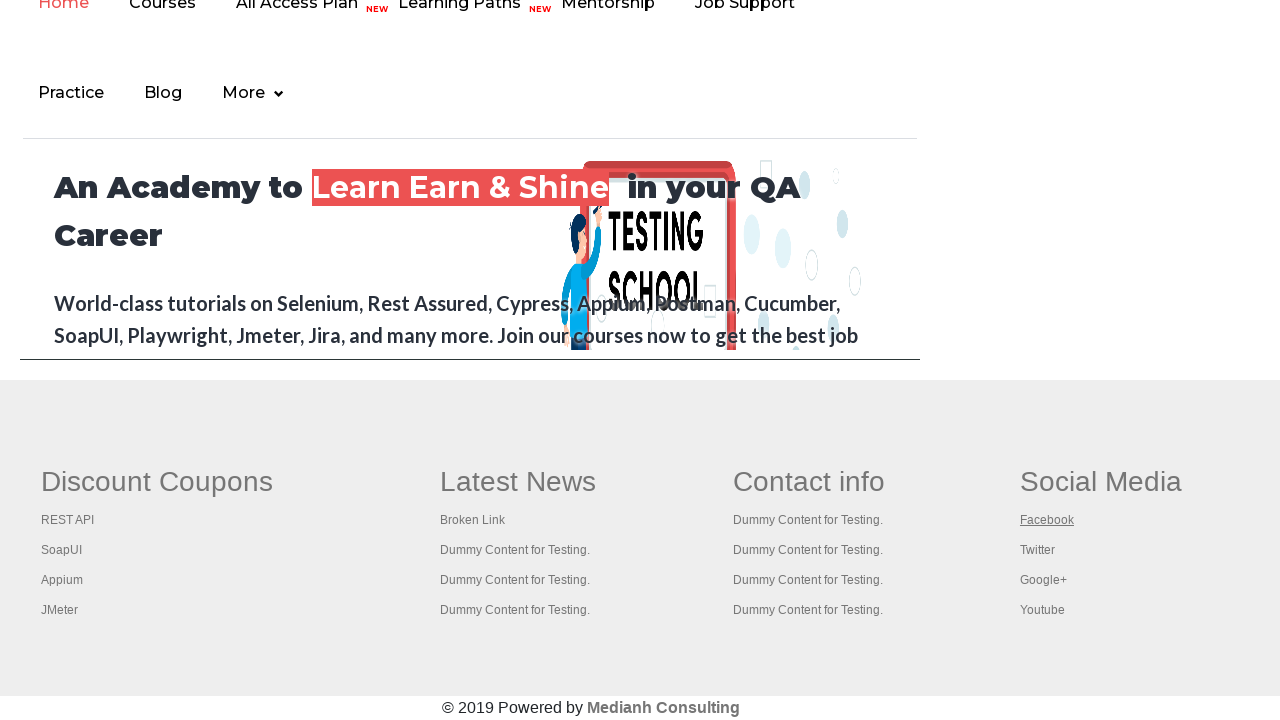

Opened footer link in new tab using Ctrl+Click at (1037, 550) on .footer_top_agile_w3ls >> a >> nth=17
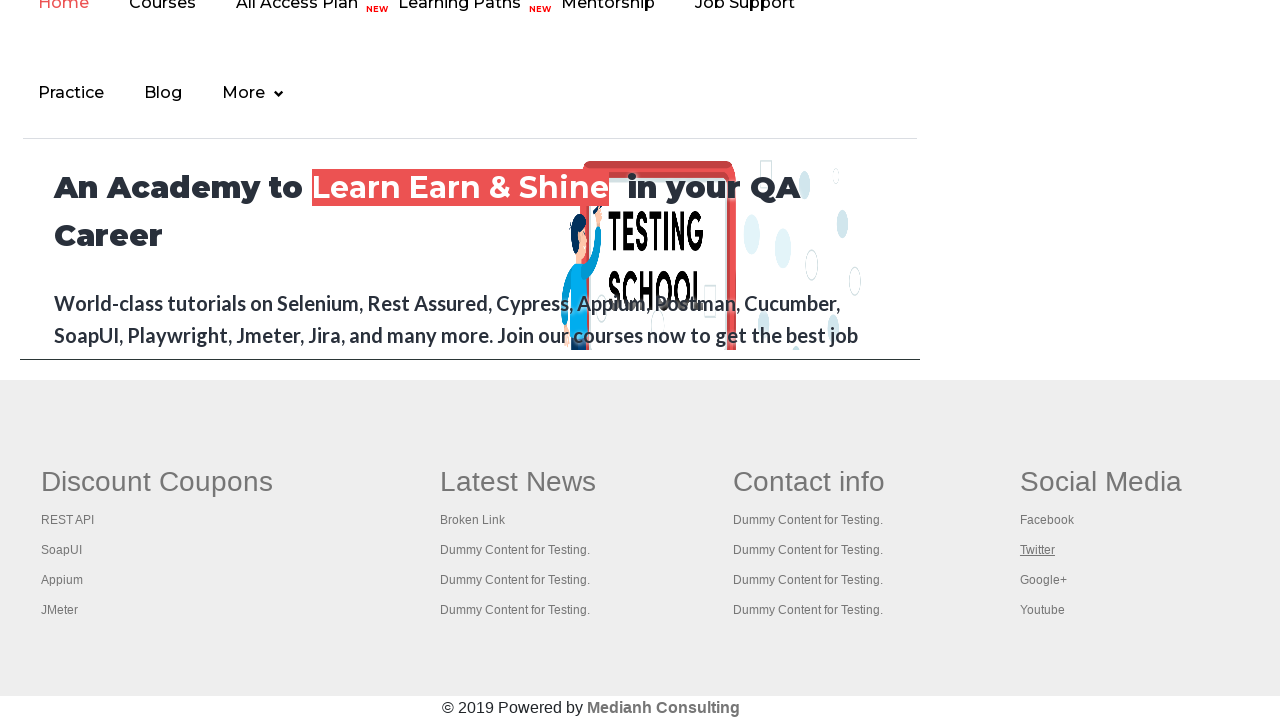

Opened footer link in new tab using Ctrl+Click at (1043, 580) on .footer_top_agile_w3ls >> a >> nth=18
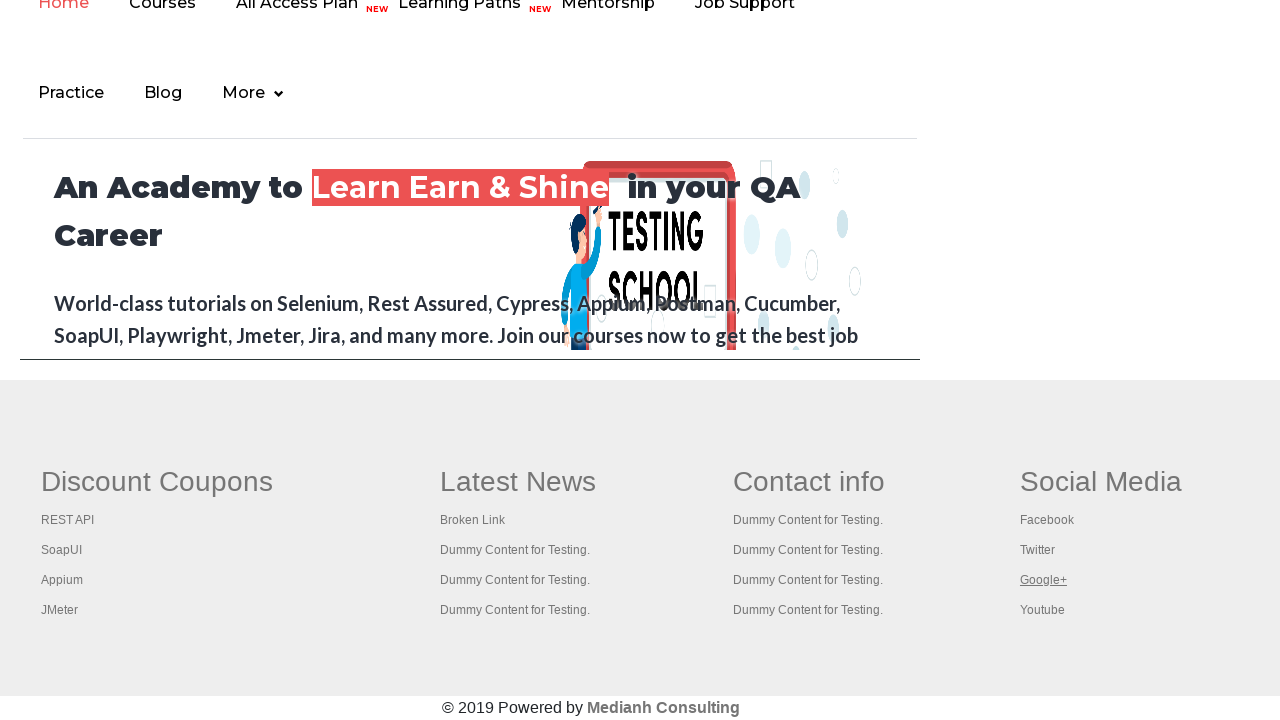

Opened footer link in new tab using Ctrl+Click at (1042, 610) on .footer_top_agile_w3ls >> a >> nth=19
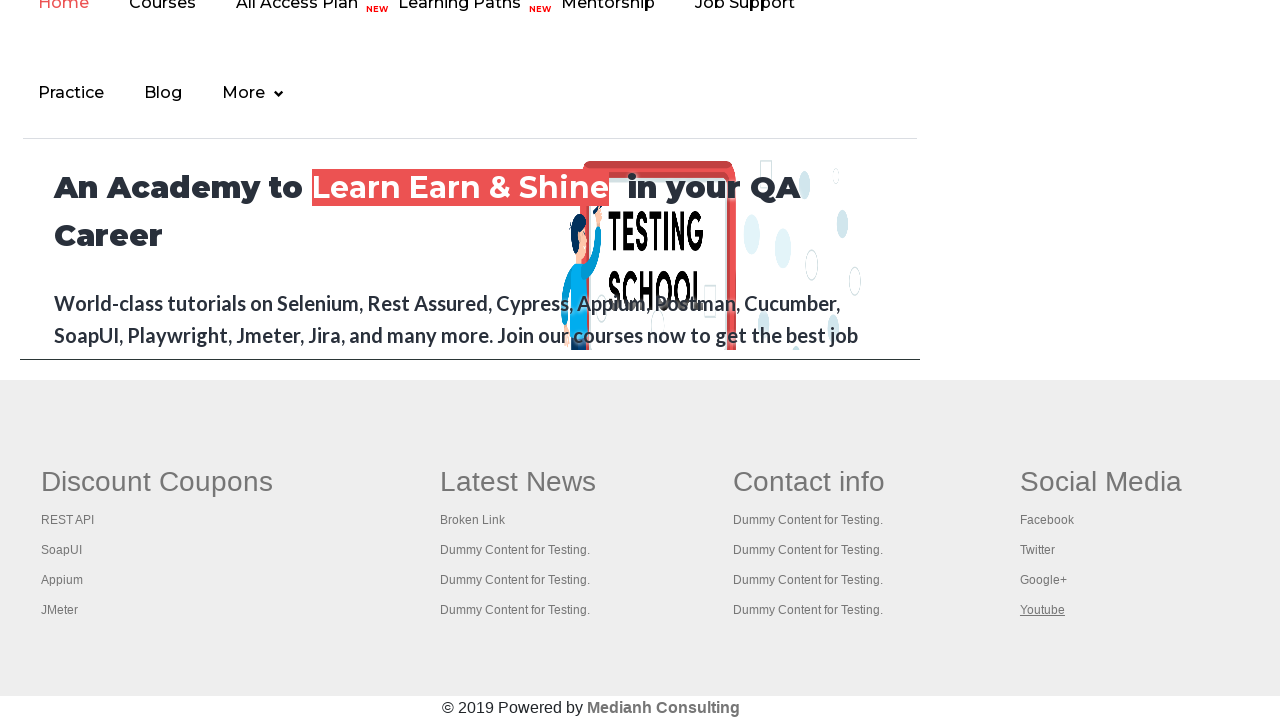

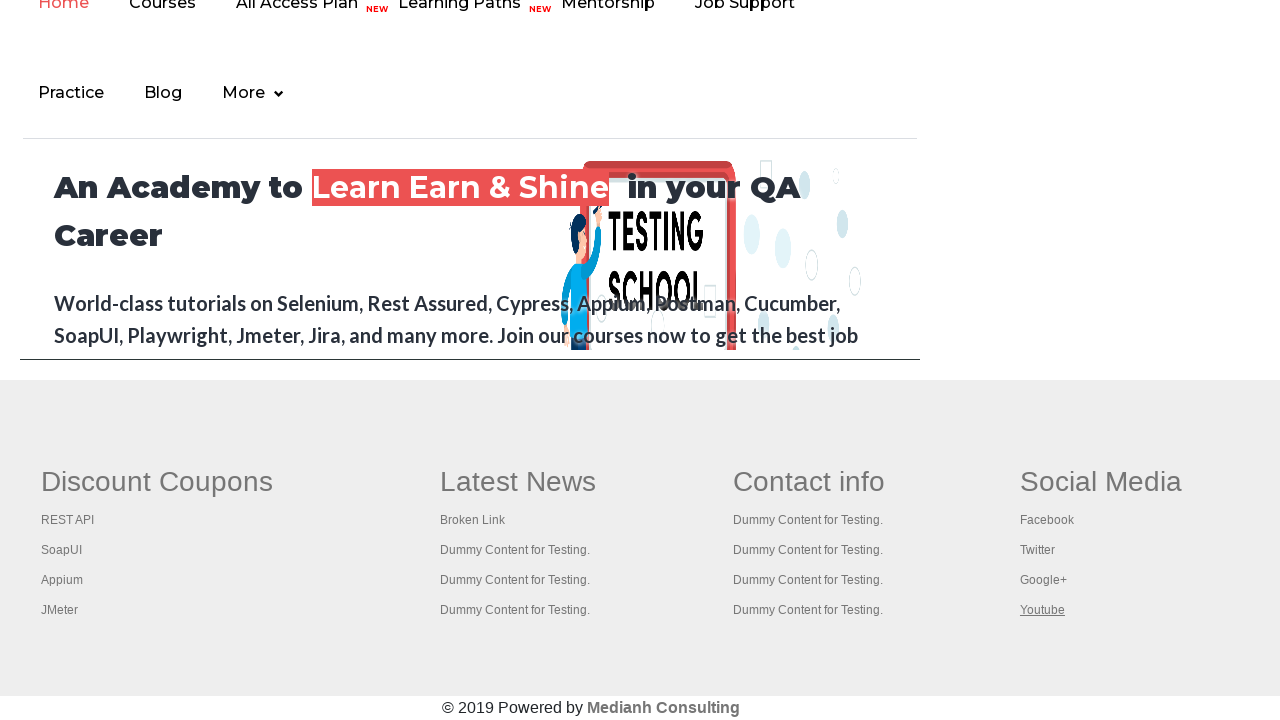